Tests window handling by opening new windows and switching between them

Starting URL: https://www.leafground.com/window.xhtml

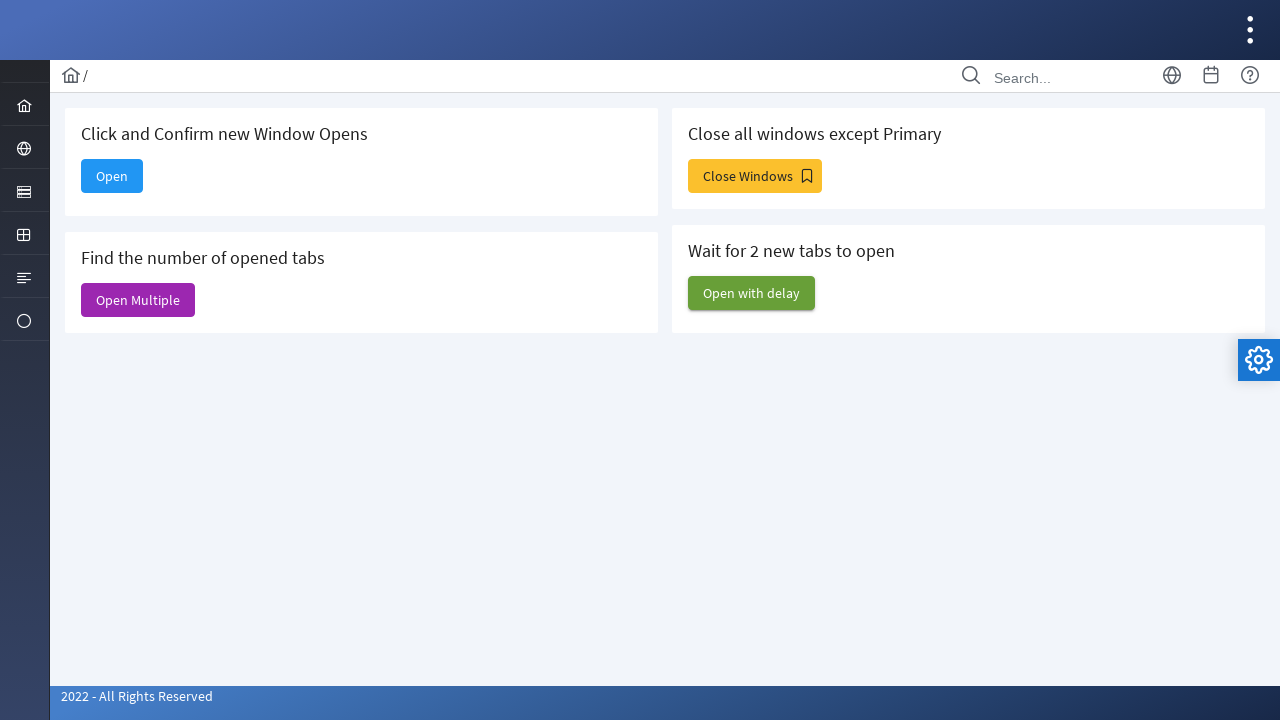

Clicked button to open new window at (112, 176) on xpath=//*[@id='j_idt88:new']/span
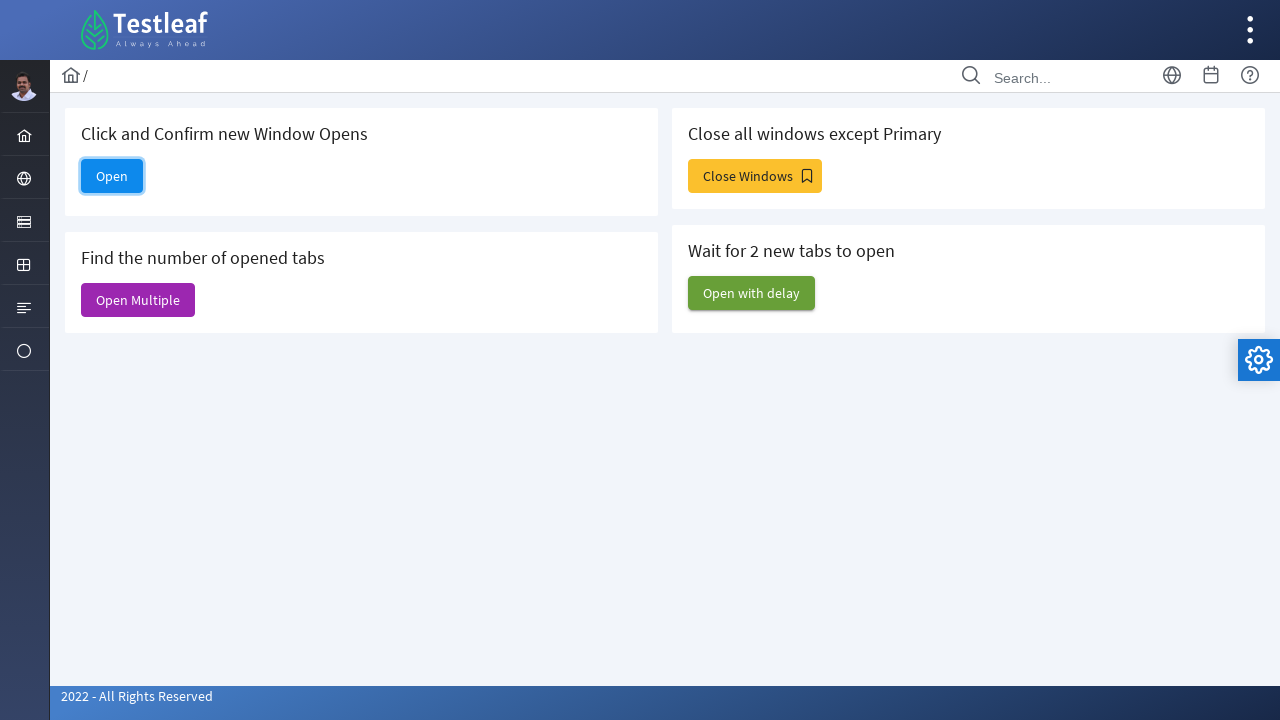

New window loaded successfully
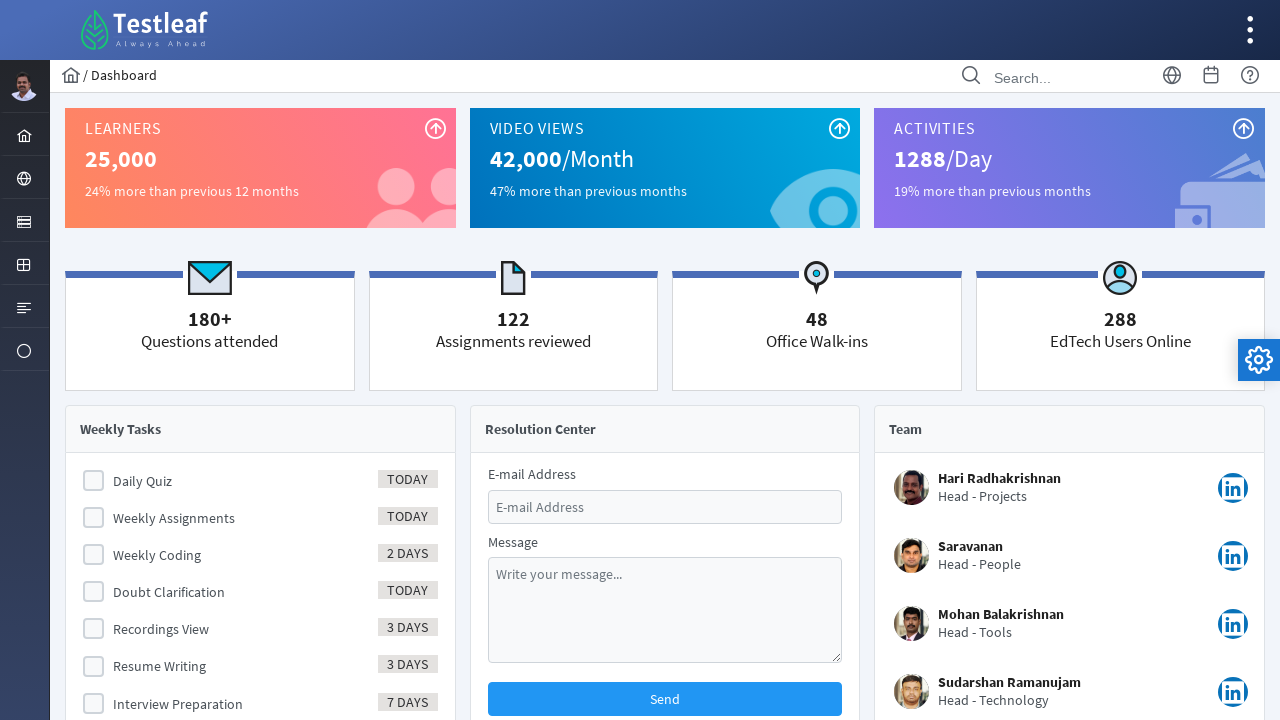

Clicked element in new window at (94, 481) on xpath=//*[@id='j_idt107']/div[2]
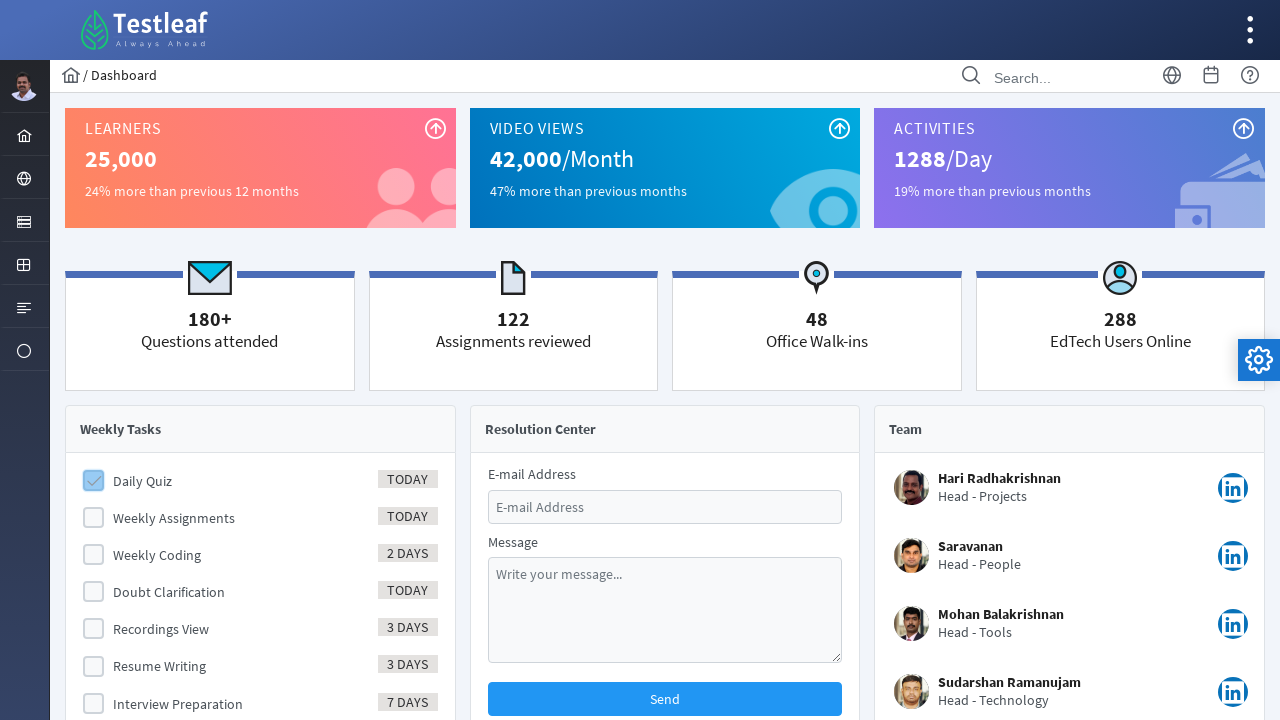

Closed new window
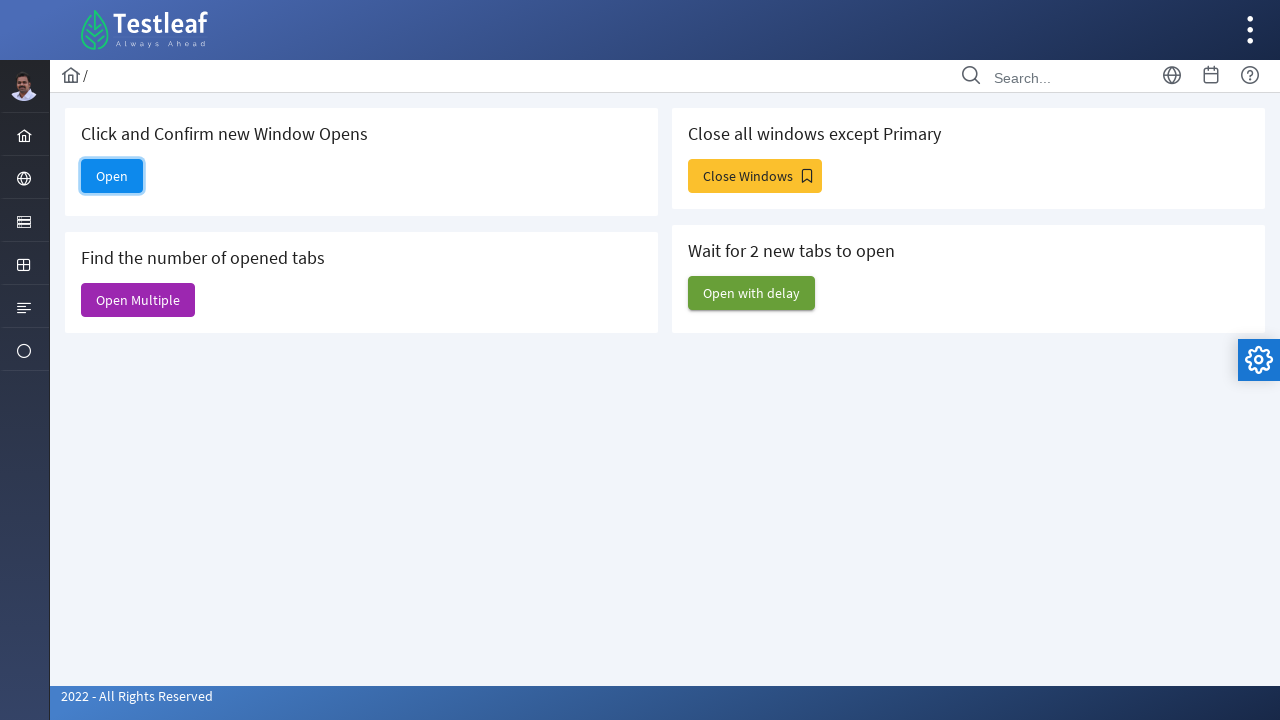

Clicked button to open multiple windows at (138, 300) on xpath=//*[@id='j_idt88:j_idt91']/span
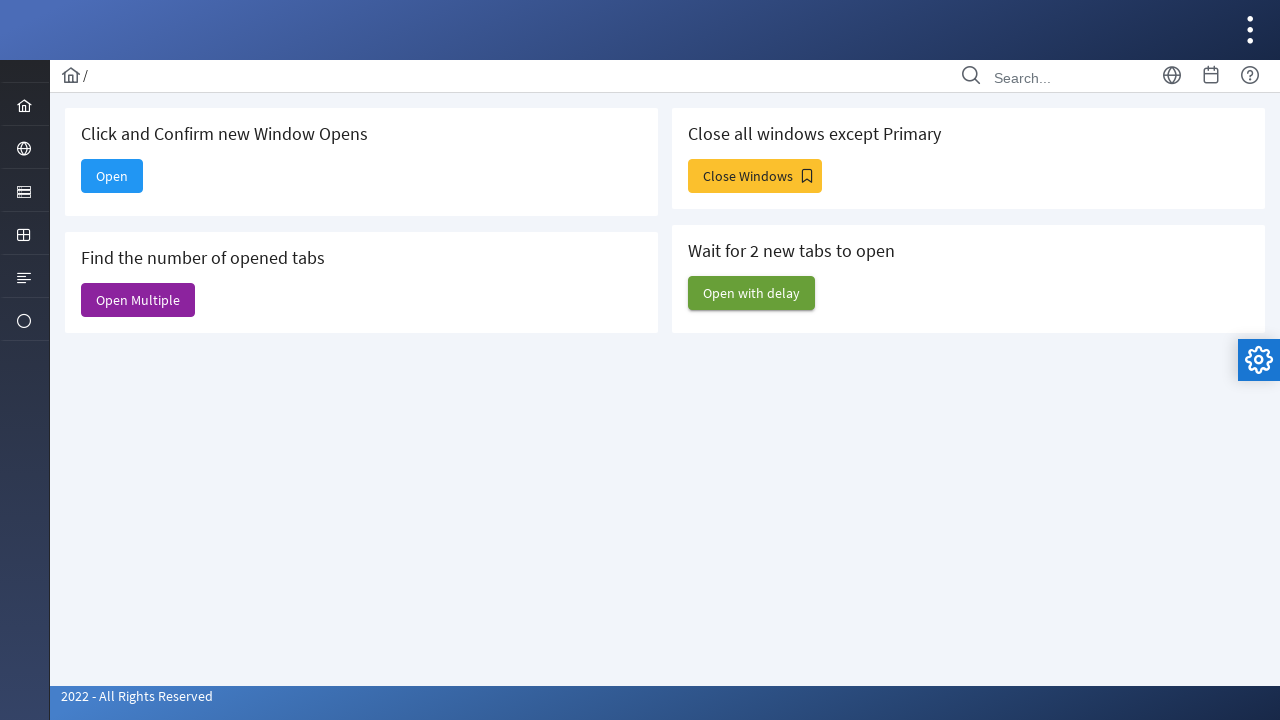

Clicked 'don't close me' button at (755, 176) on xpath=//*[@id='j_idt88:j_idt93']/span[2]
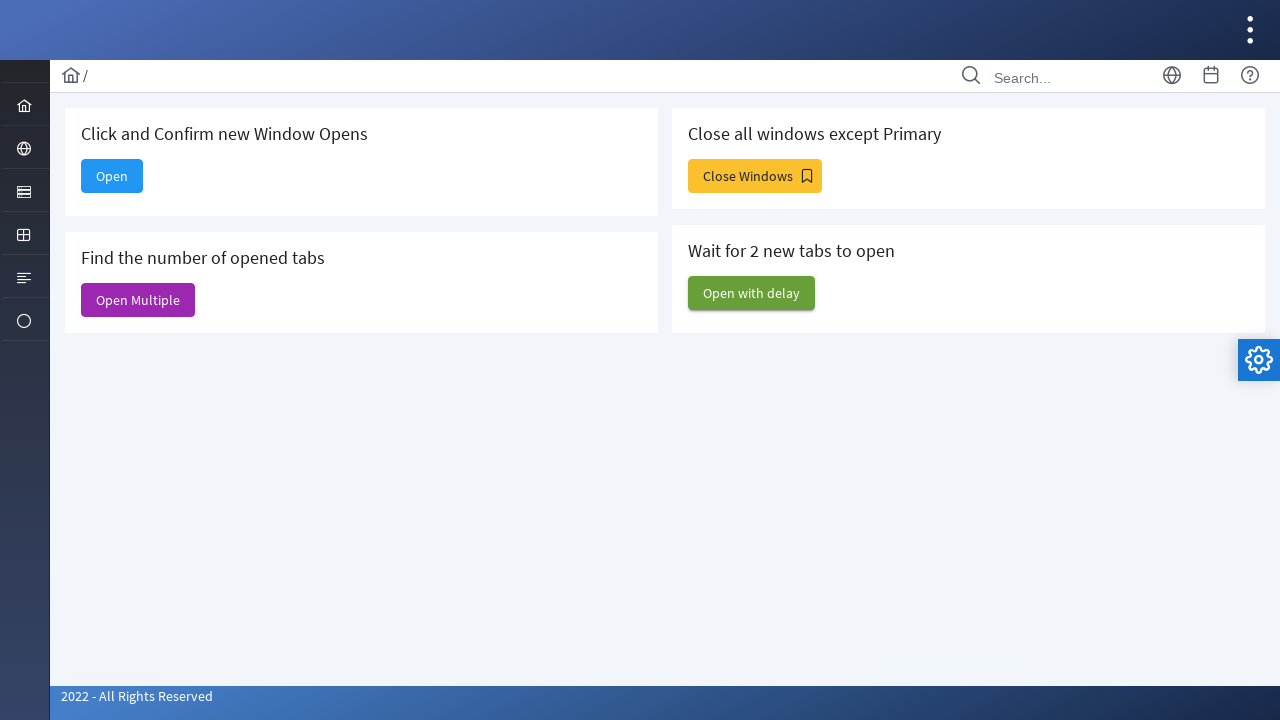

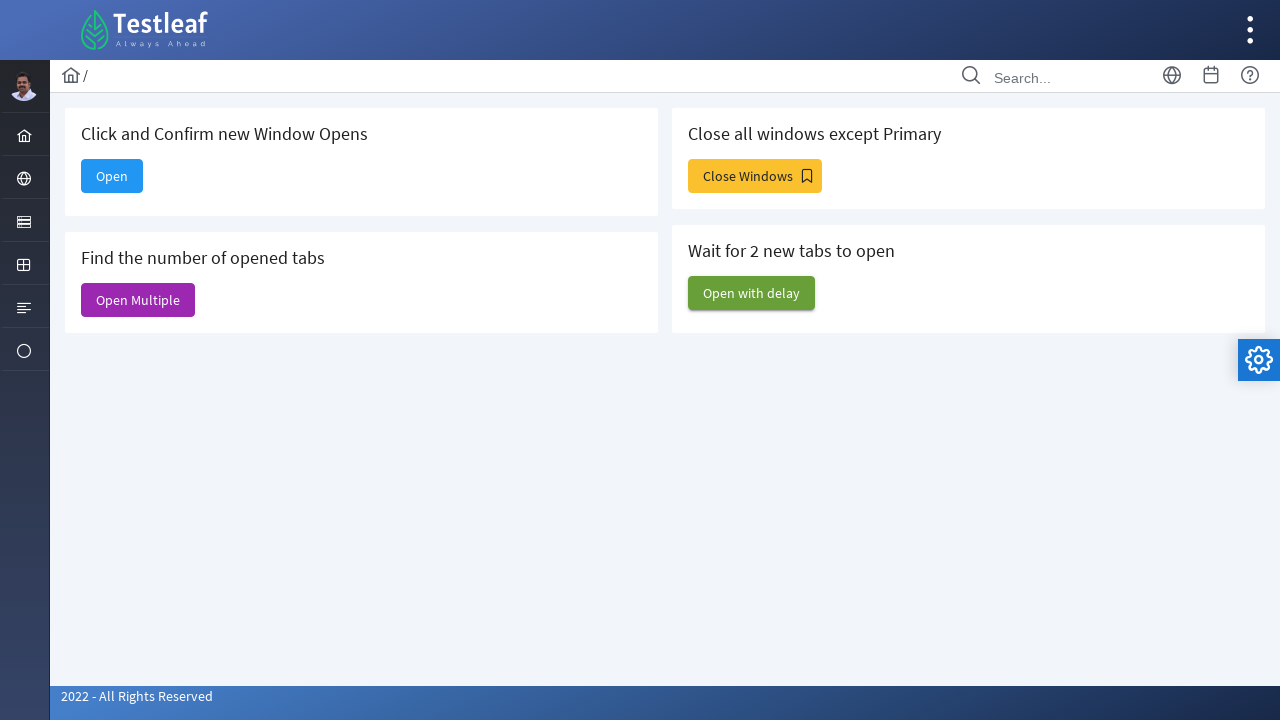